Tests adding an element by clicking the "Add Element" button and verifying a new element appears on the page

Starting URL: https://the-internet.herokuapp.com/add_remove_elements/

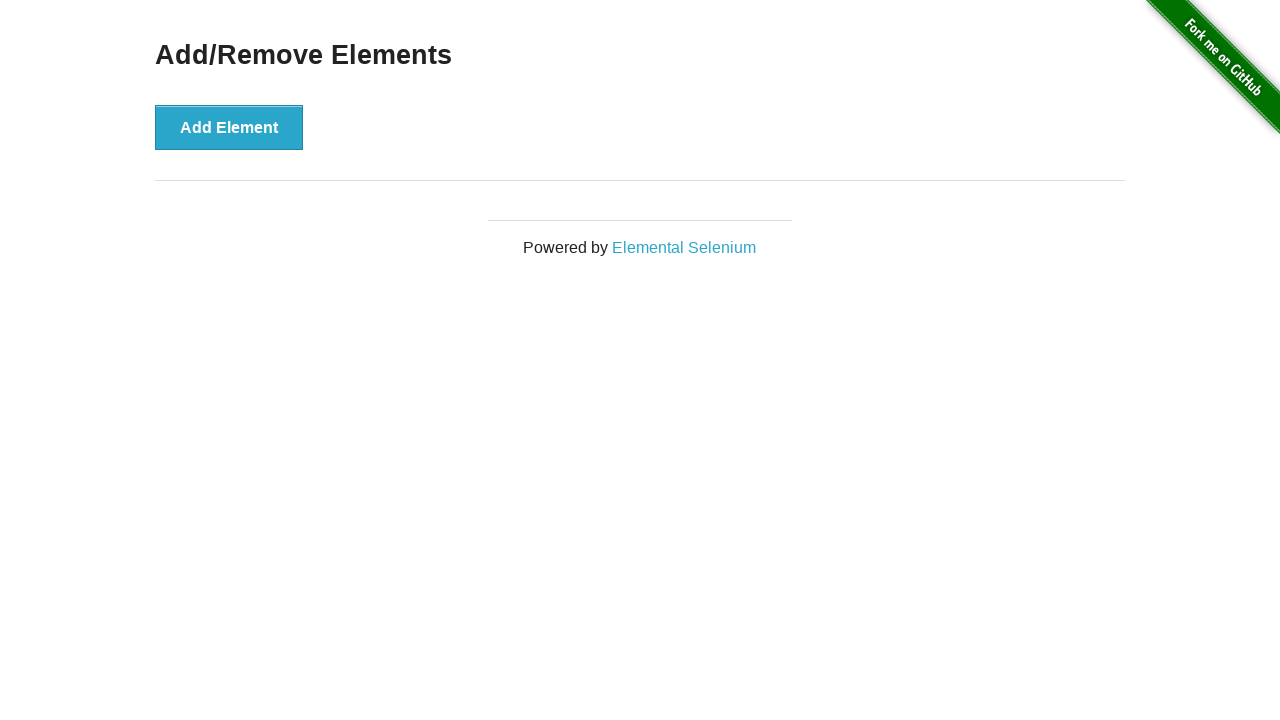

Add Element button is visible
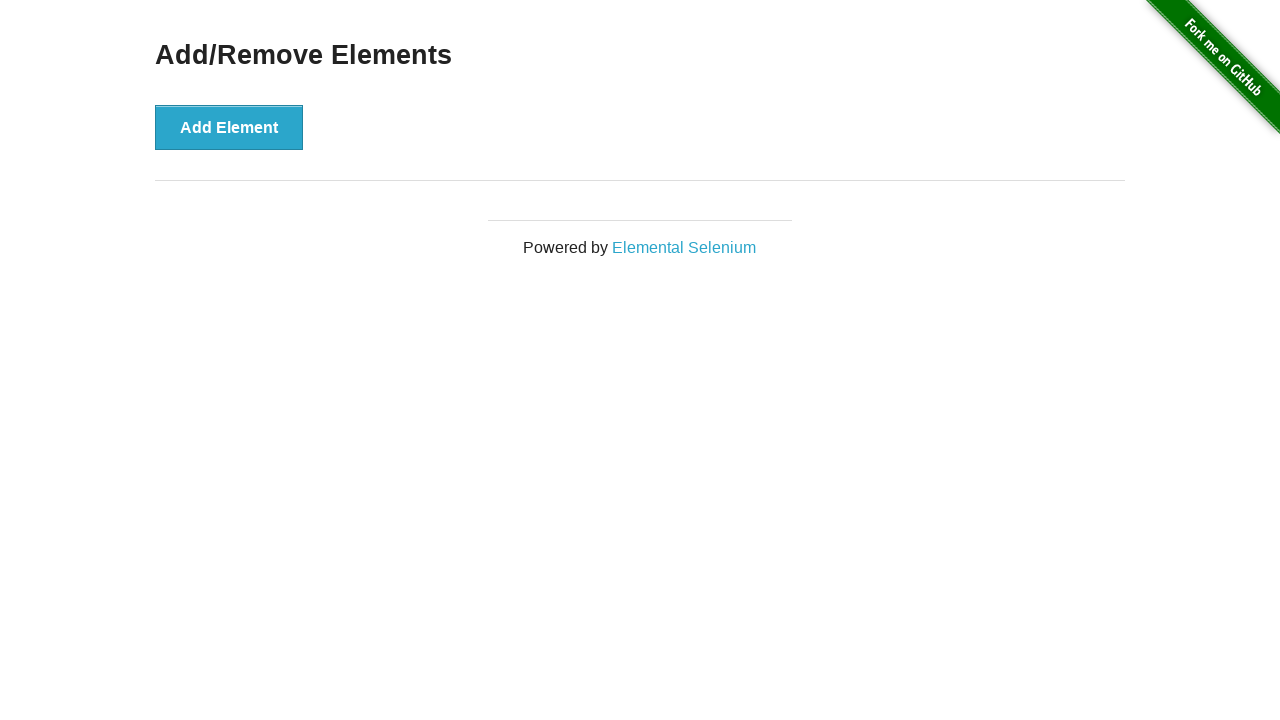

Located initial elements, count: 0
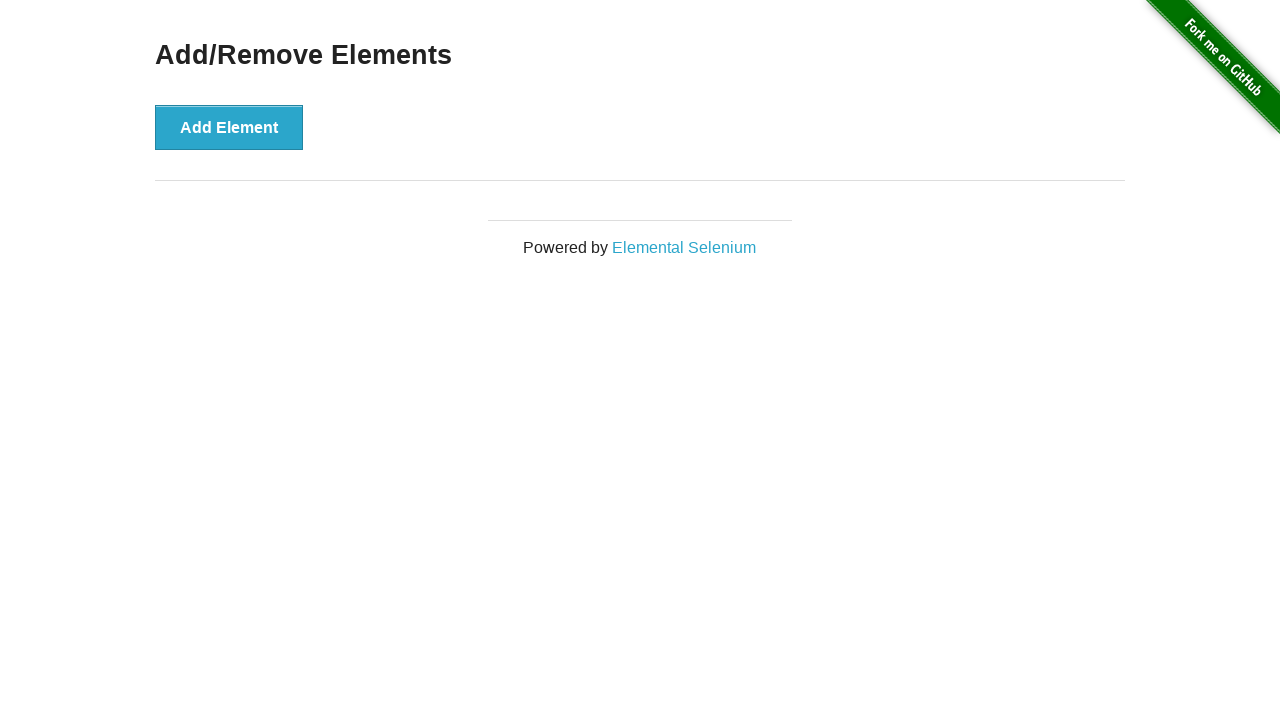

Clicked the Add Element button at (229, 127) on xpath=//button[@onclick='addElement()']
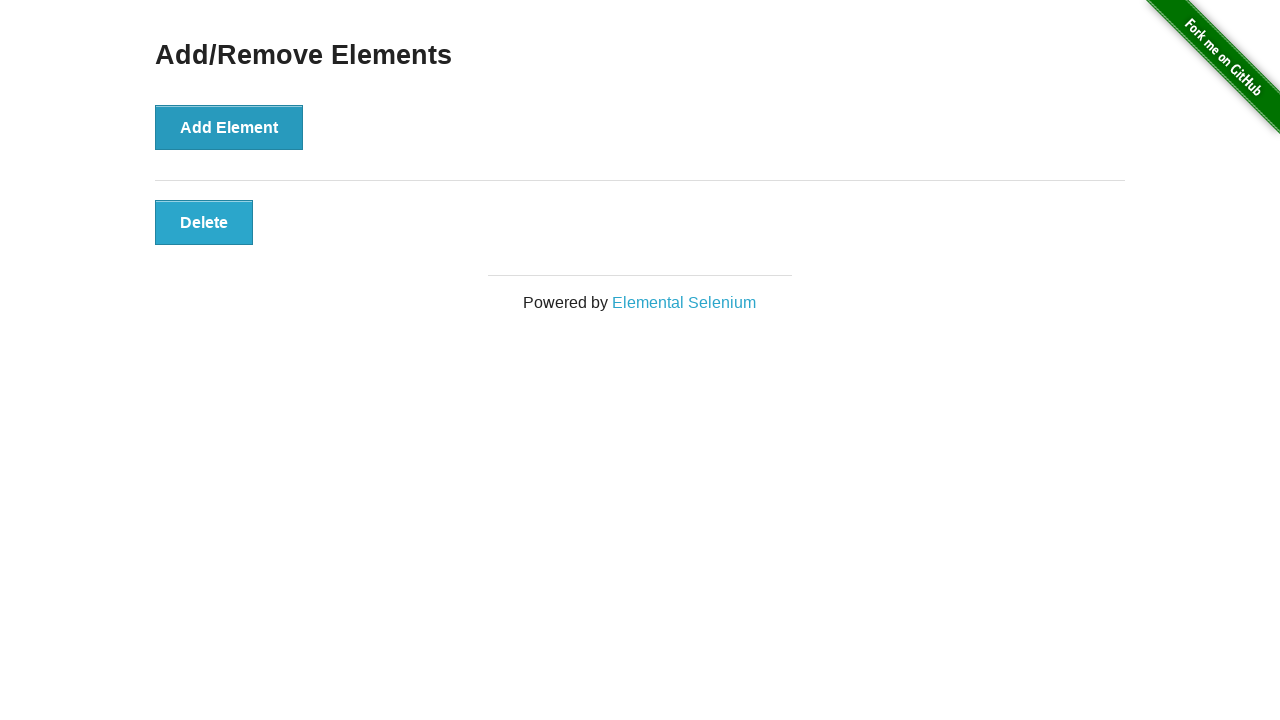

New element appeared on the page
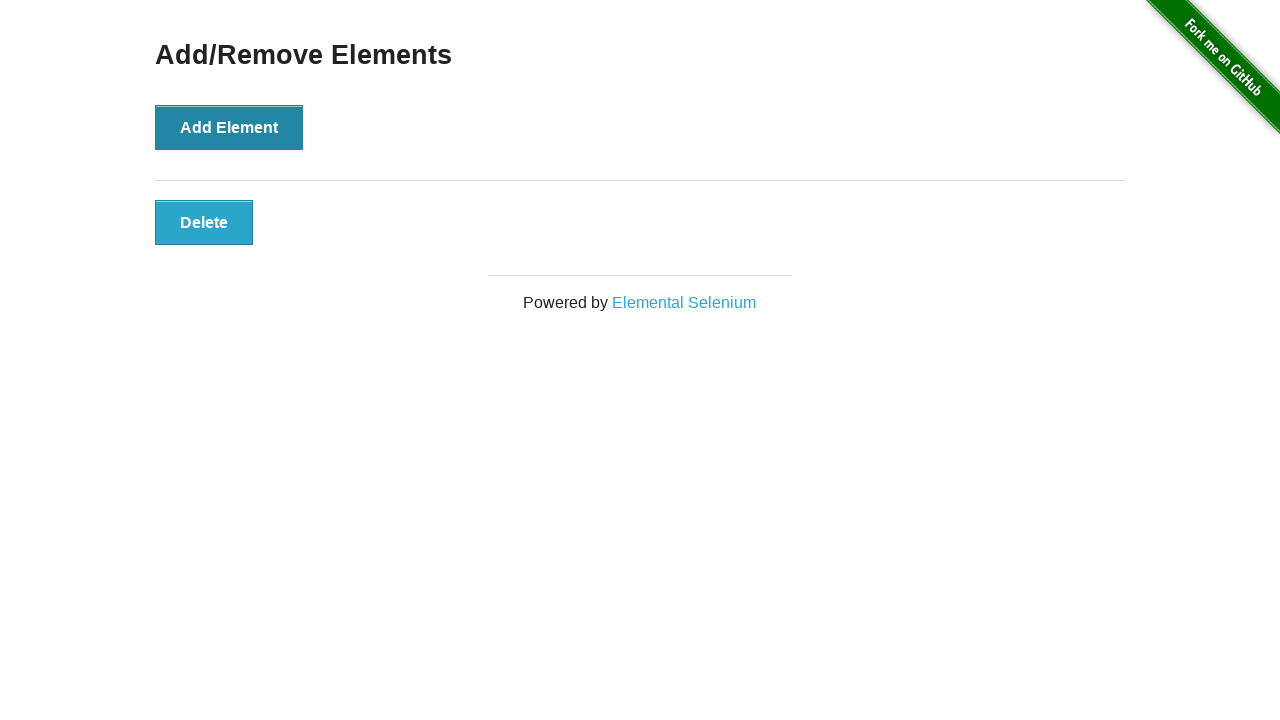

Located updated elements, count: 1
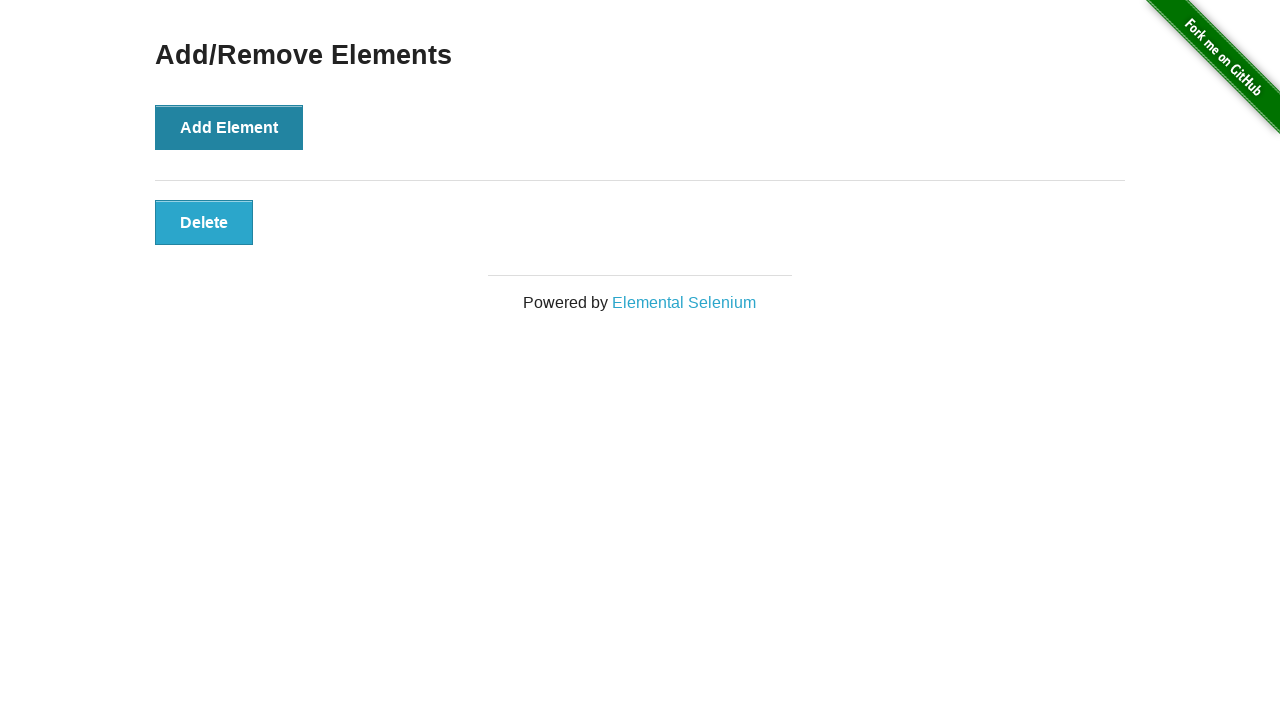

Verified that exactly one element was added
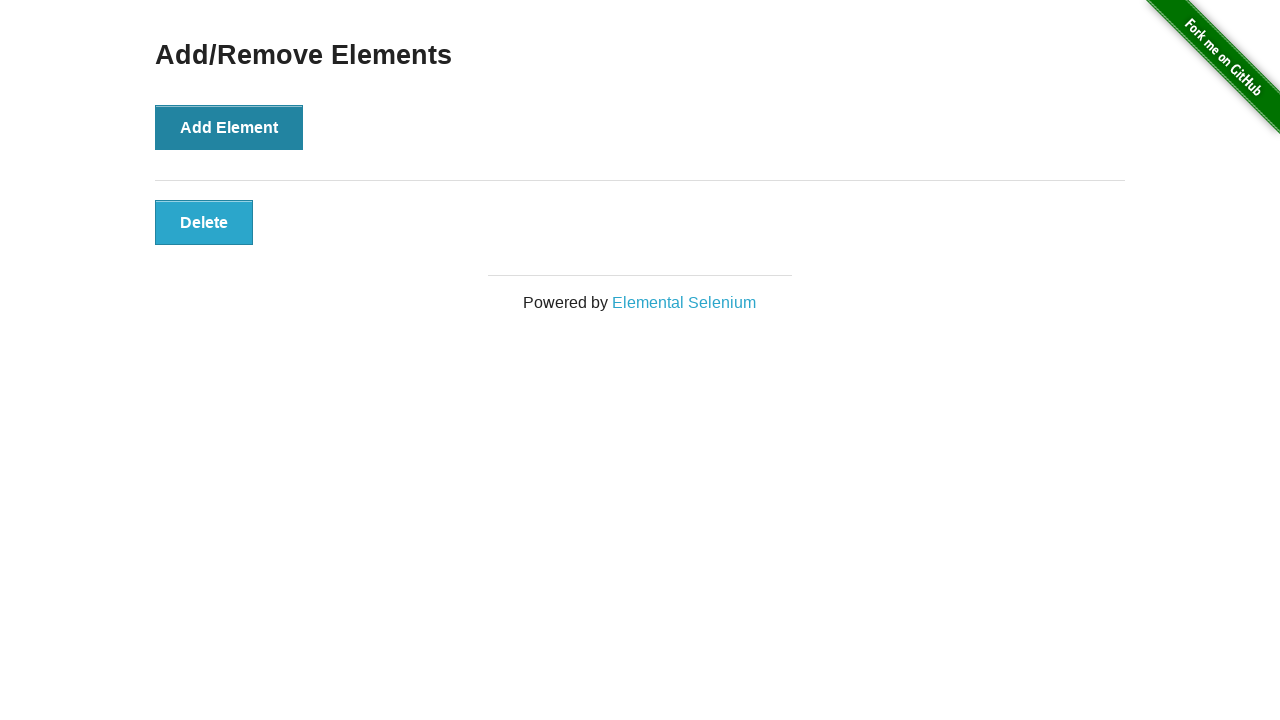

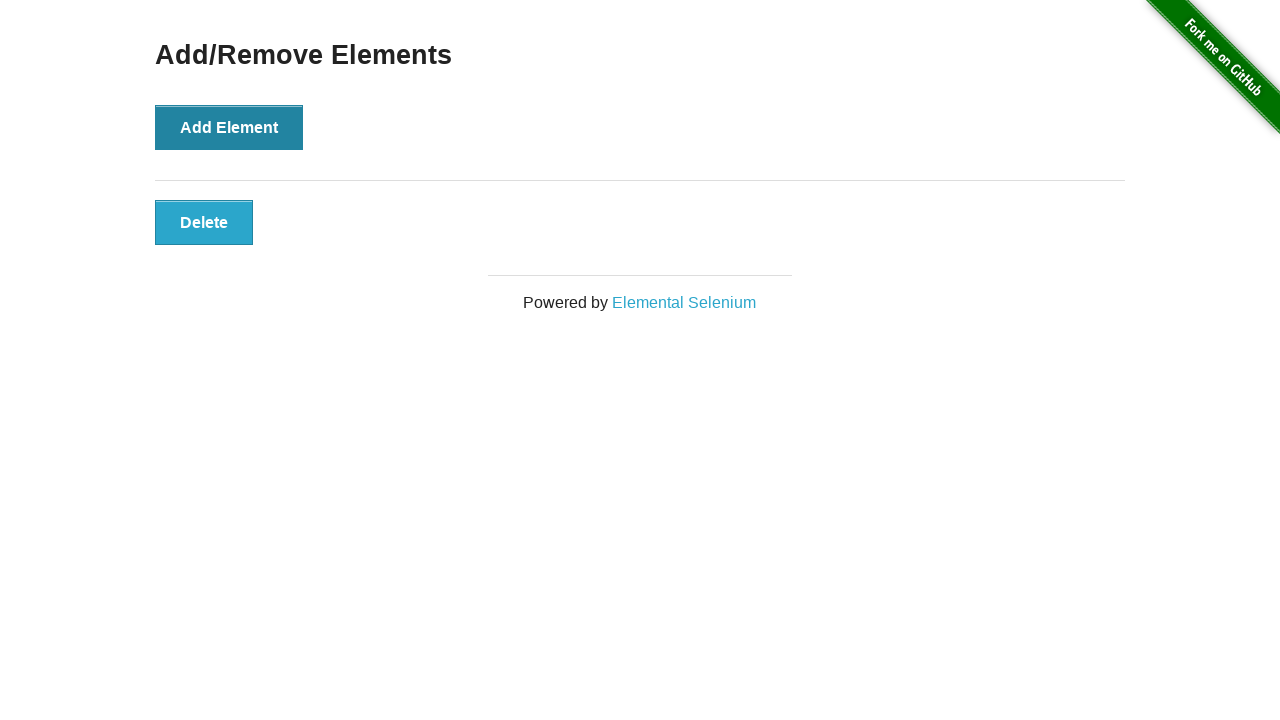